Tests registration form validation when confirmation email doesn't match the original email

Starting URL: https://alada.vn/tai-khoan/dang-ky.html

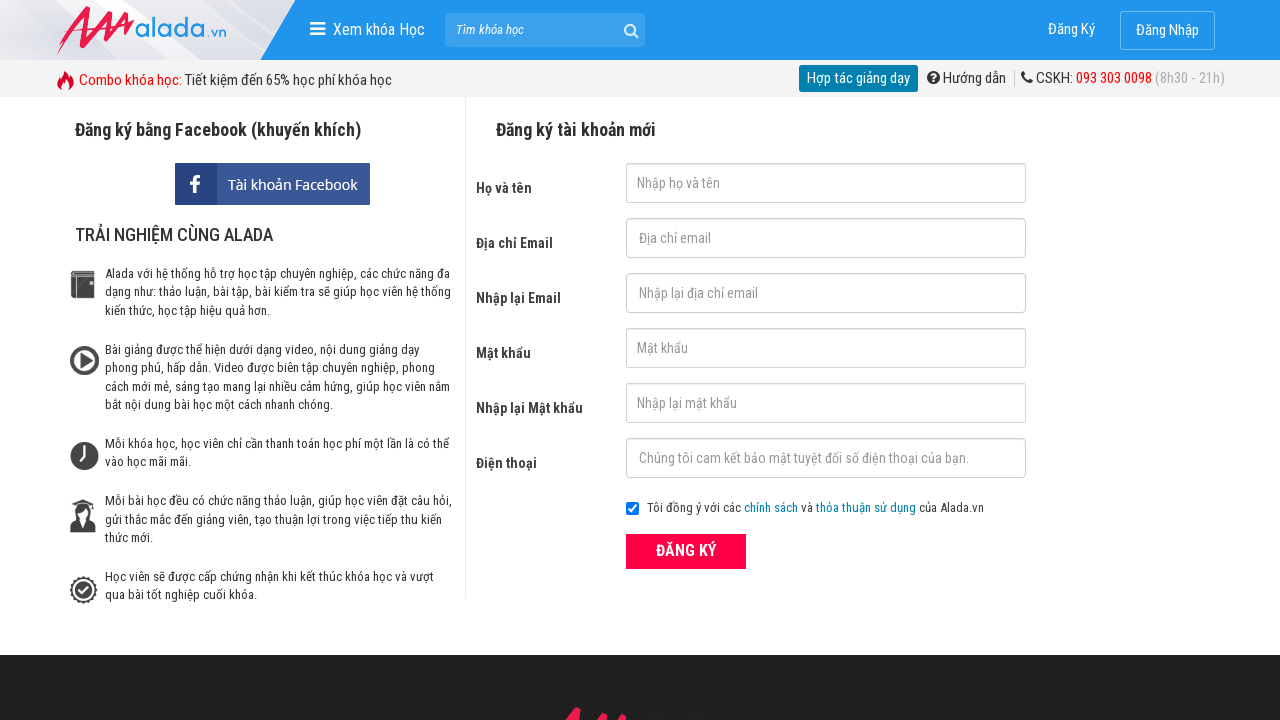

Filled first name field with 'Le Van' on #txtFirstname
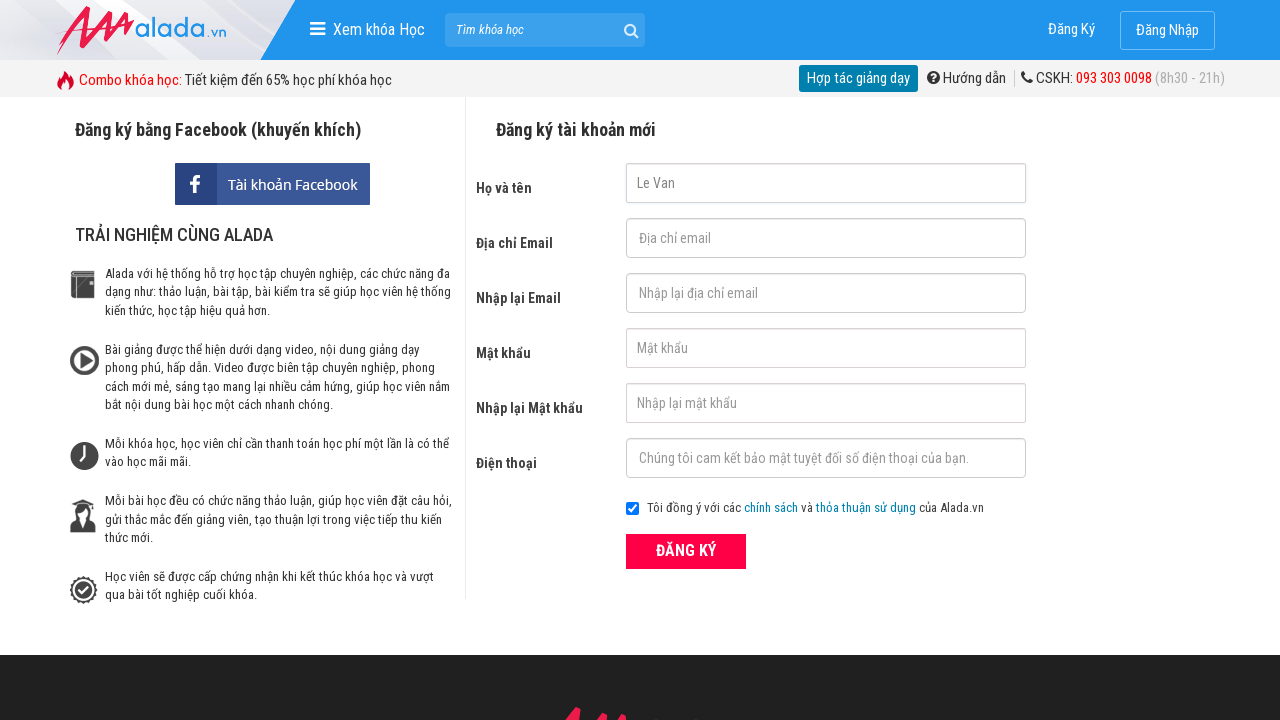

Filled email field with 'vannguyen093@gmail.com' on #txtEmail
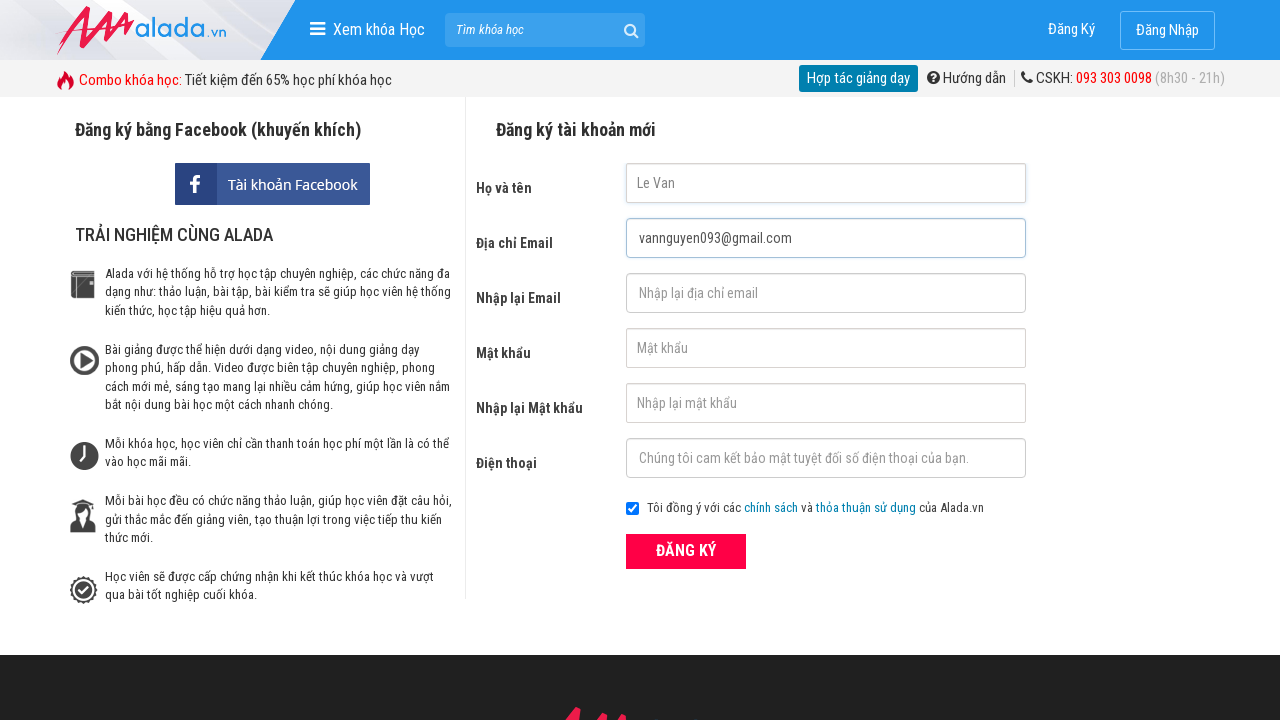

Filled confirmation email field with mismatched email '123@456@678' on #txtCEmail
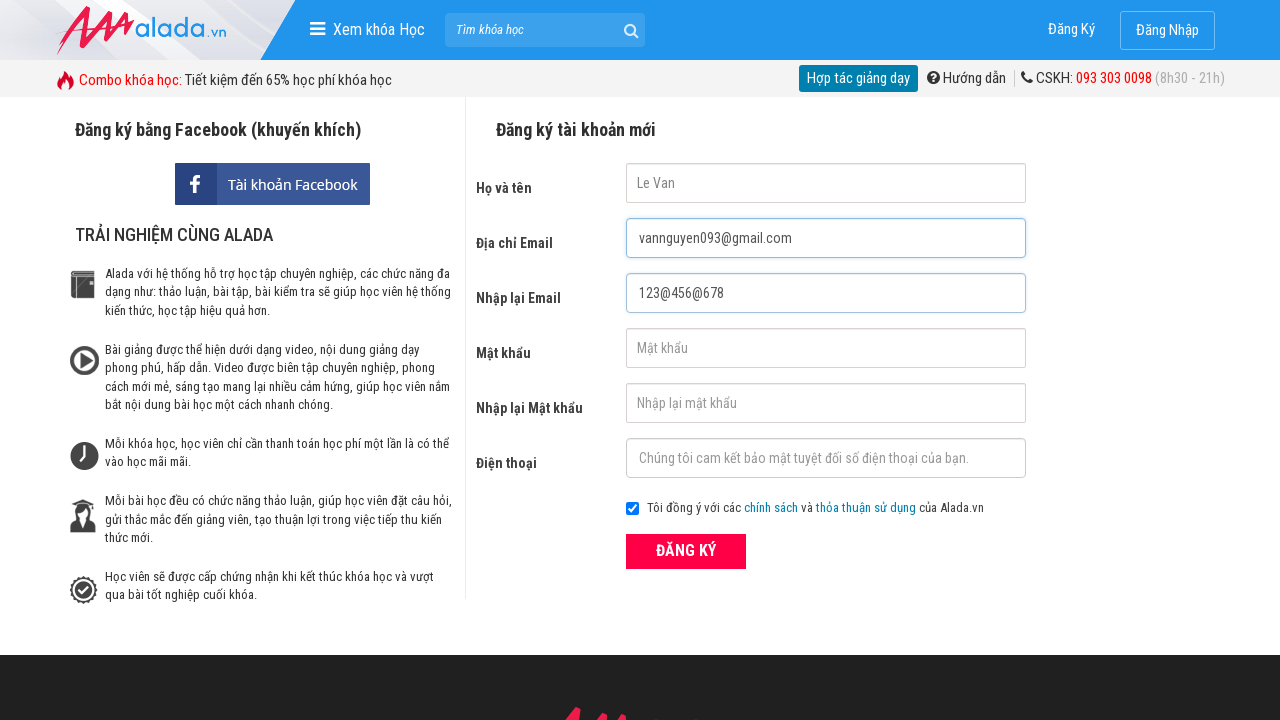

Filled password field with '123456789' on #txtPassword
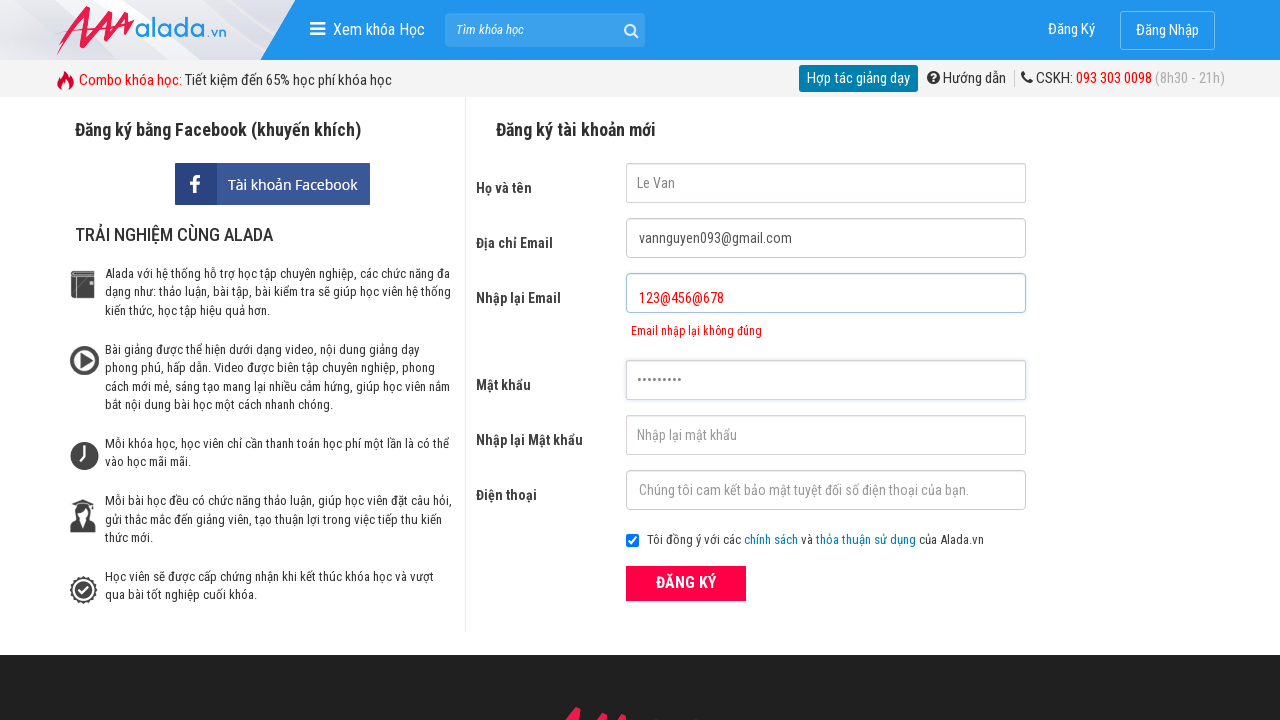

Filled confirmation password field with '123456789' on #txtCPassword
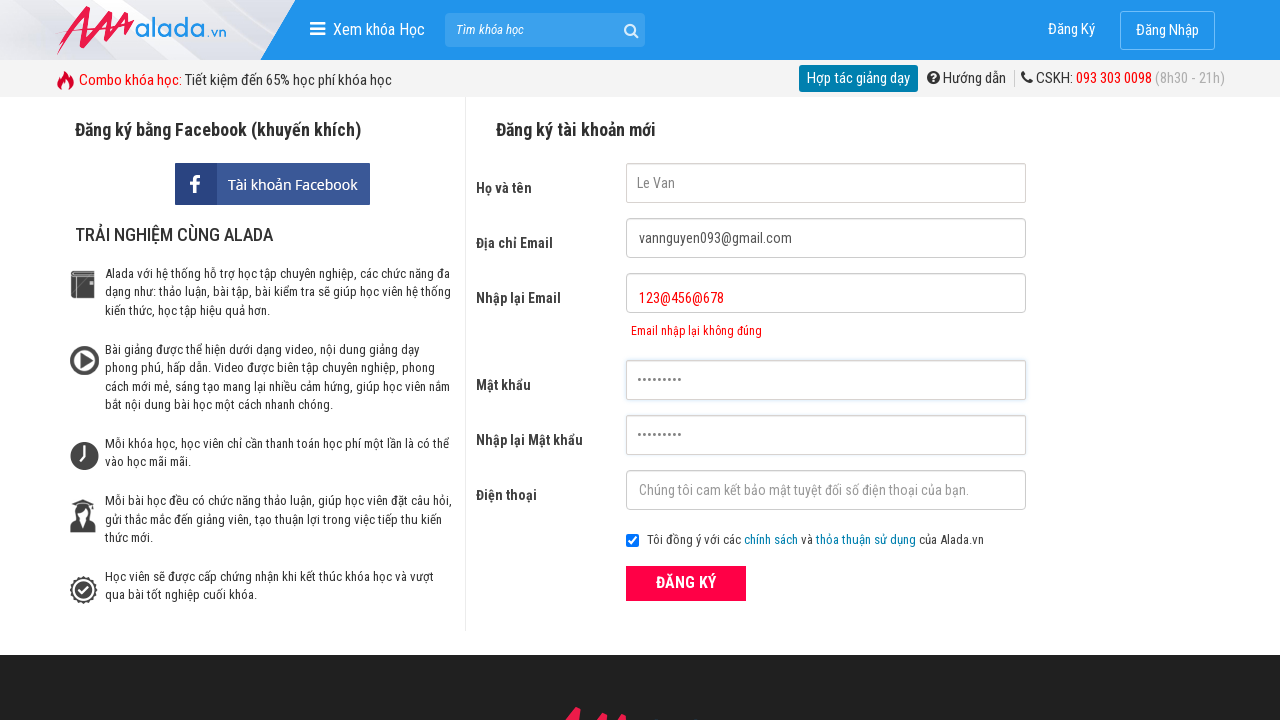

Filled phone number field with '0123456789' on #txtPhone
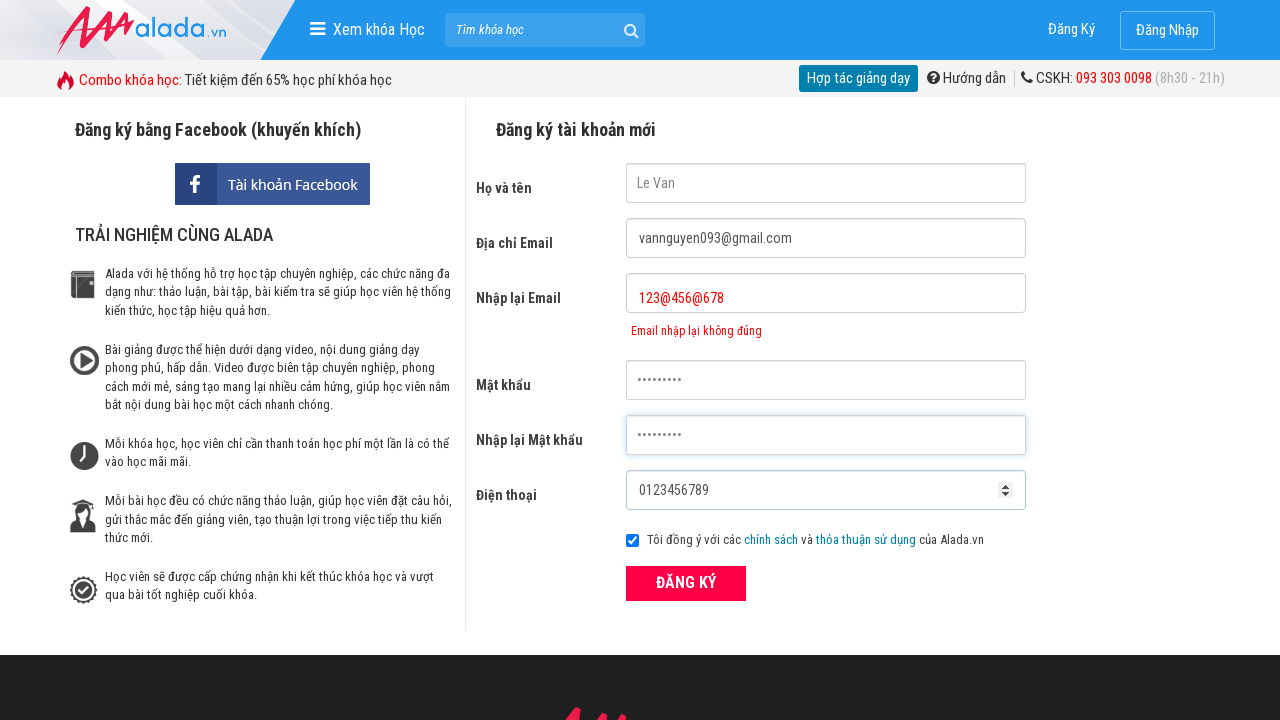

Clicked ĐĂNG KÝ (Register) button at (686, 583) on xpath=//form[@id='frmLogin']//button[text()='ĐĂNG KÝ']
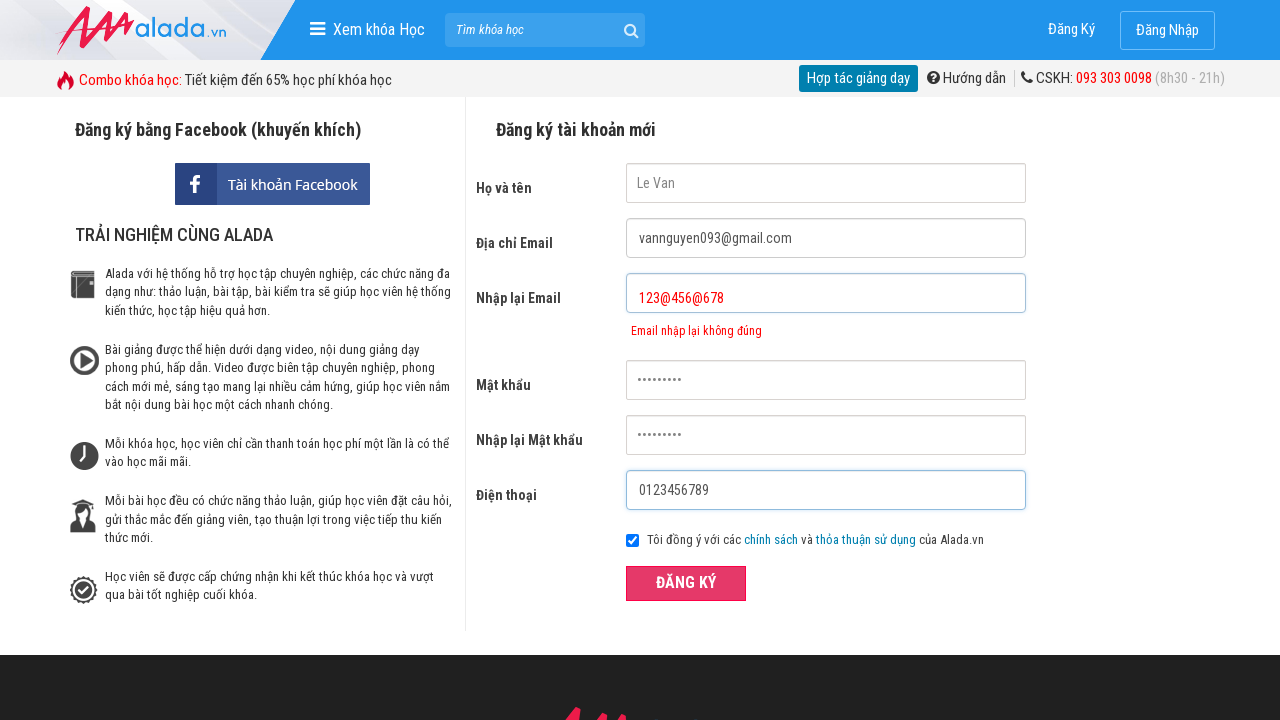

Email mismatch error message appeared on confirmation email field
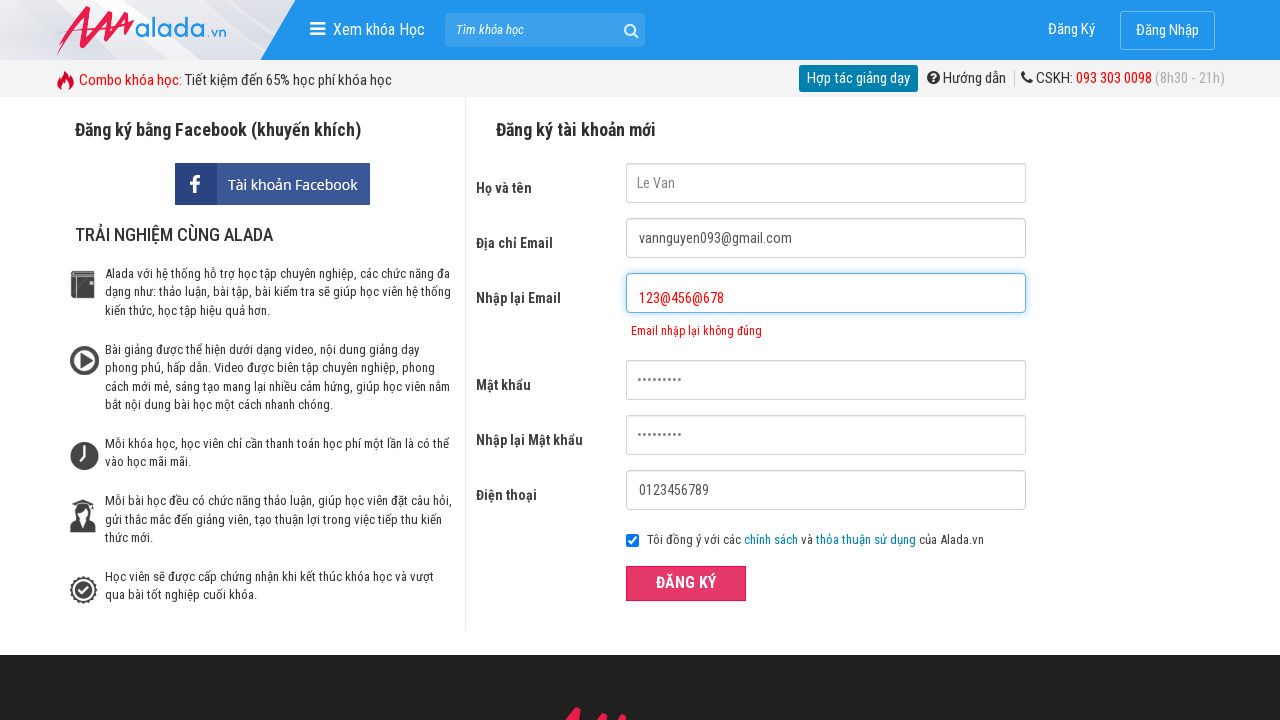

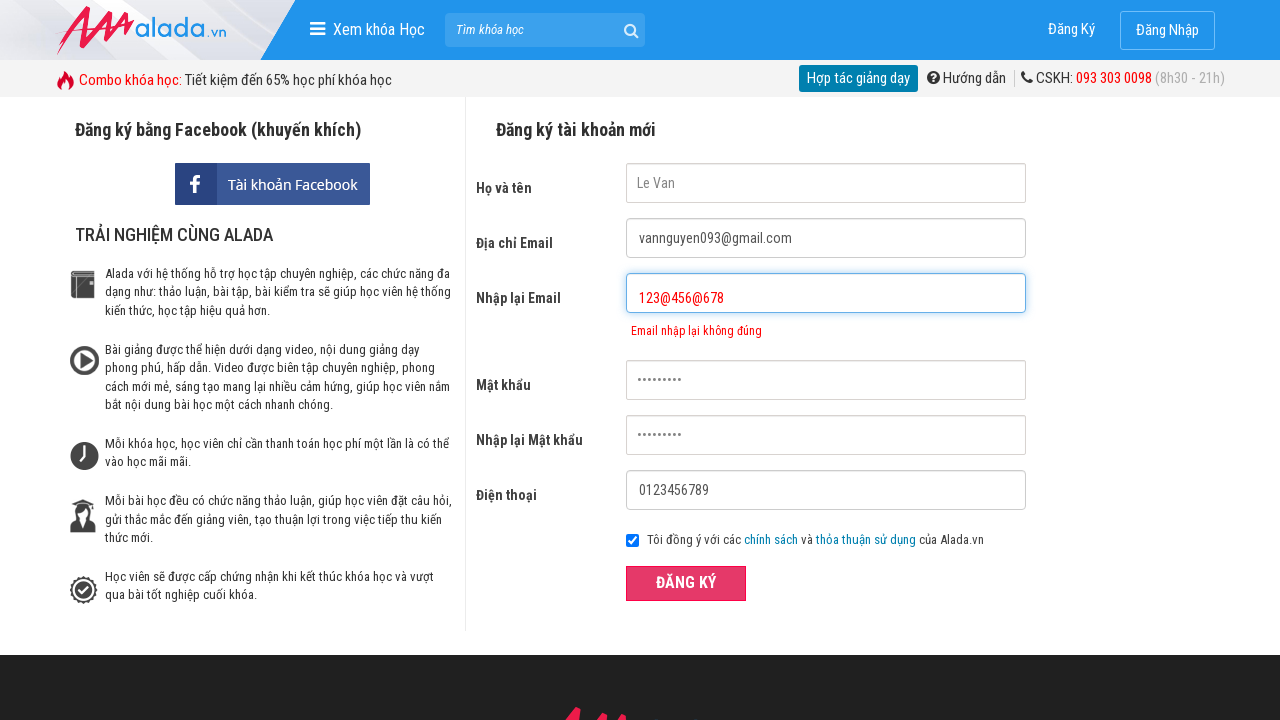